Tests drag and drop functionality by dragging a ball element to different dropzones and verifying the drop was successful

Starting URL: https://v1.training-support.net/selenium/drag-drop

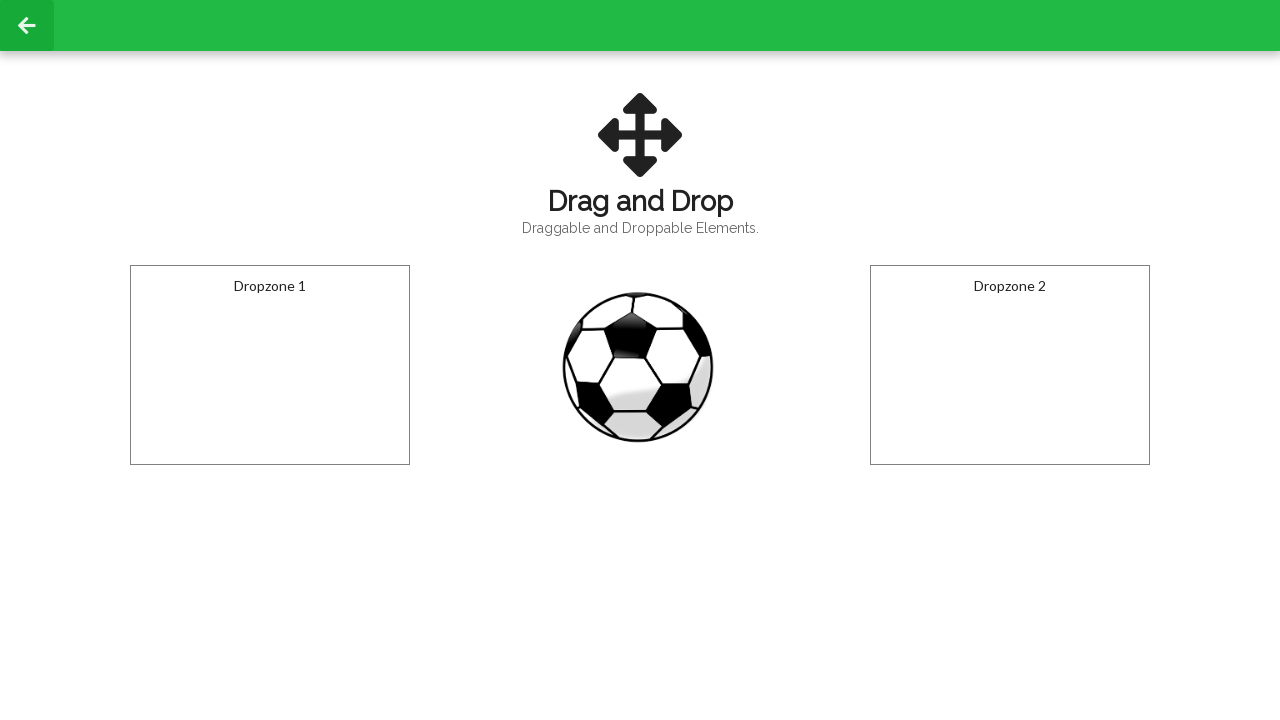

Located the draggable ball element
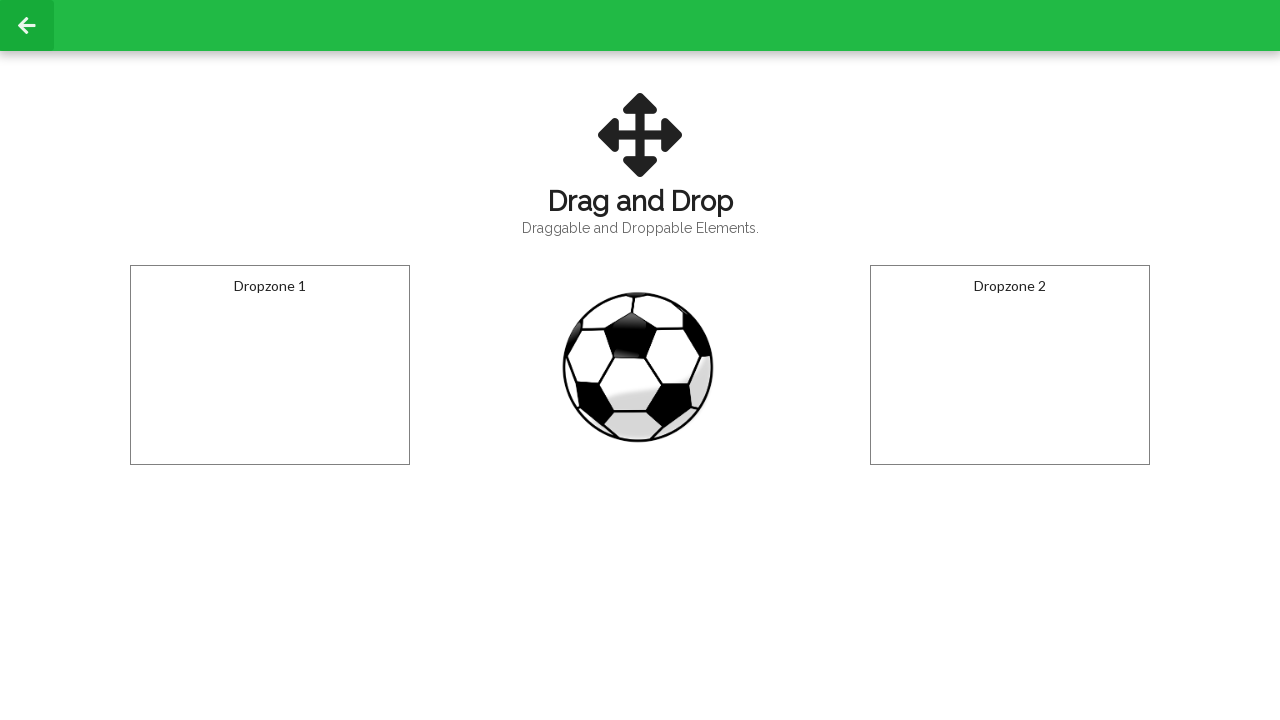

Located the first dropzone element
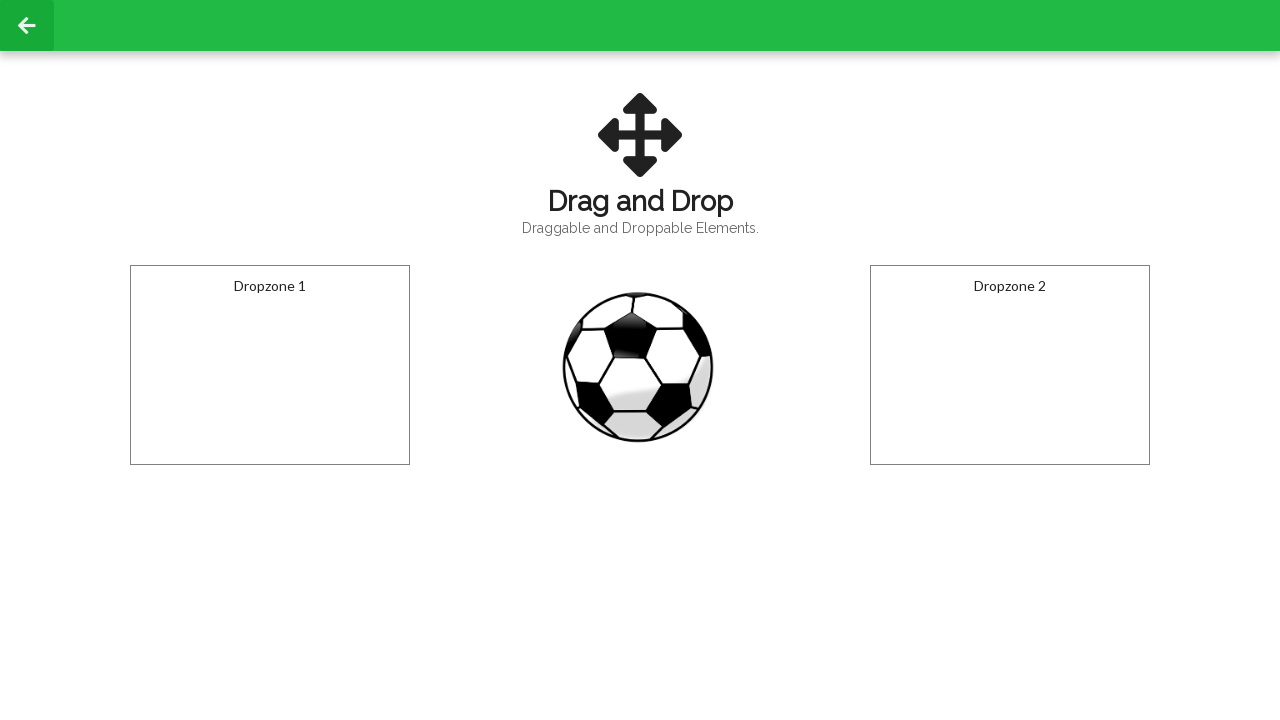

Located the second dropzone element
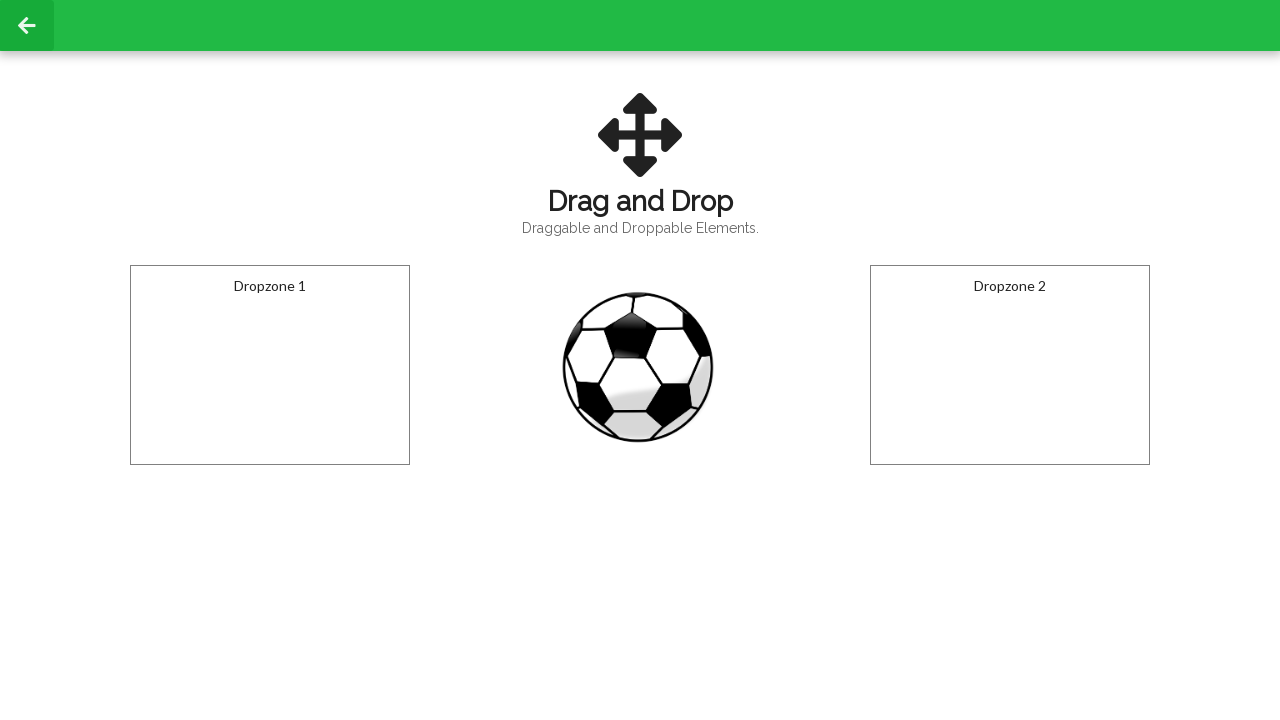

Dragged ball to the first dropzone at (270, 365)
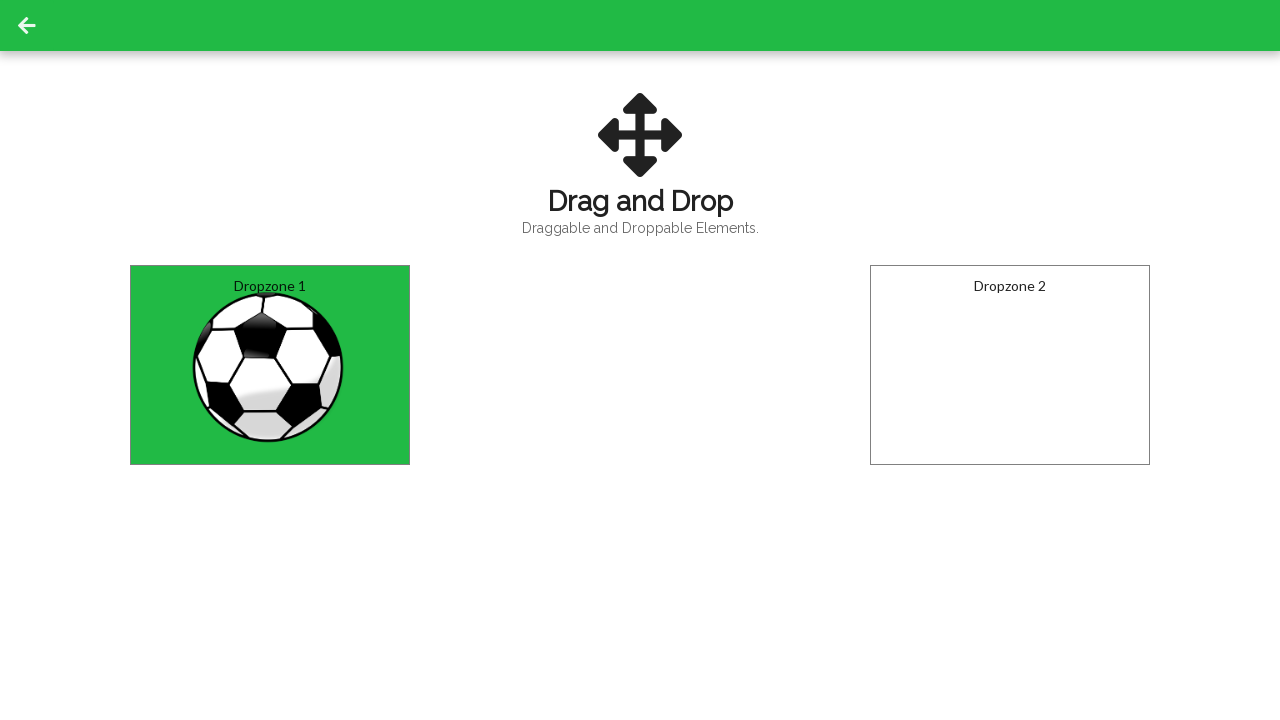

Waited 1 second for drop confirmation
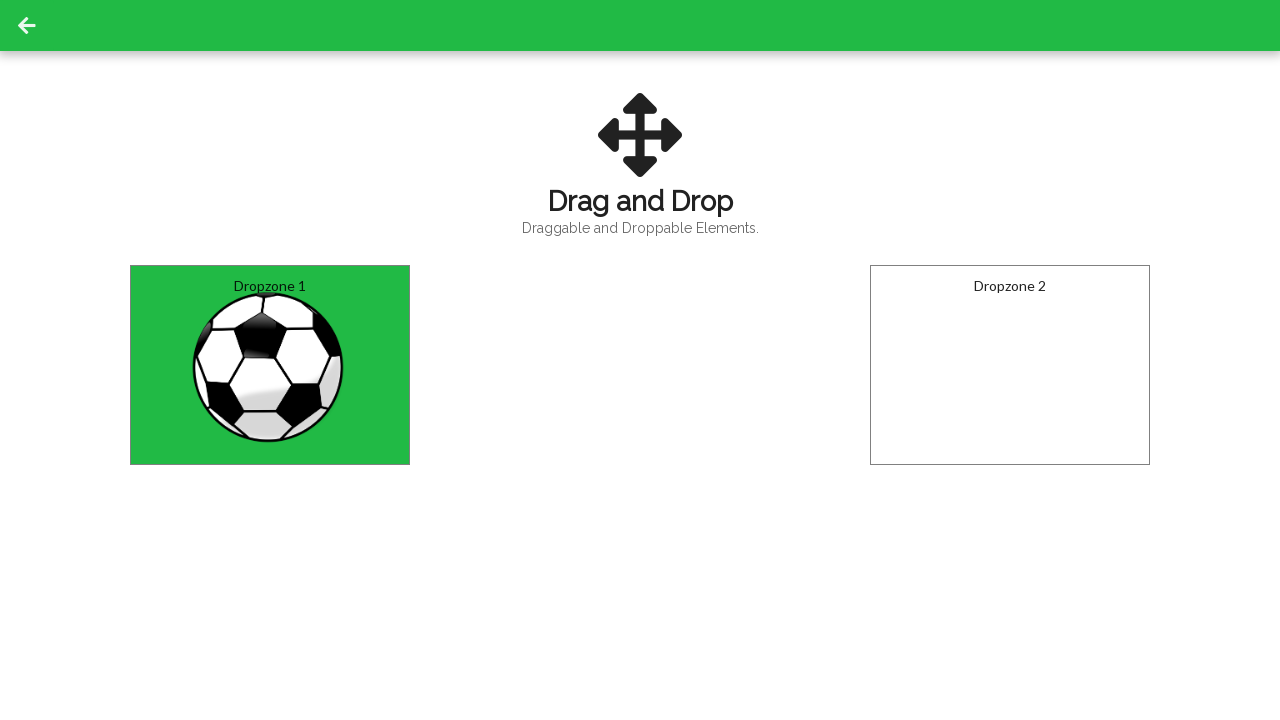

Verified drop was successful by waiting for 'Dropped!' message
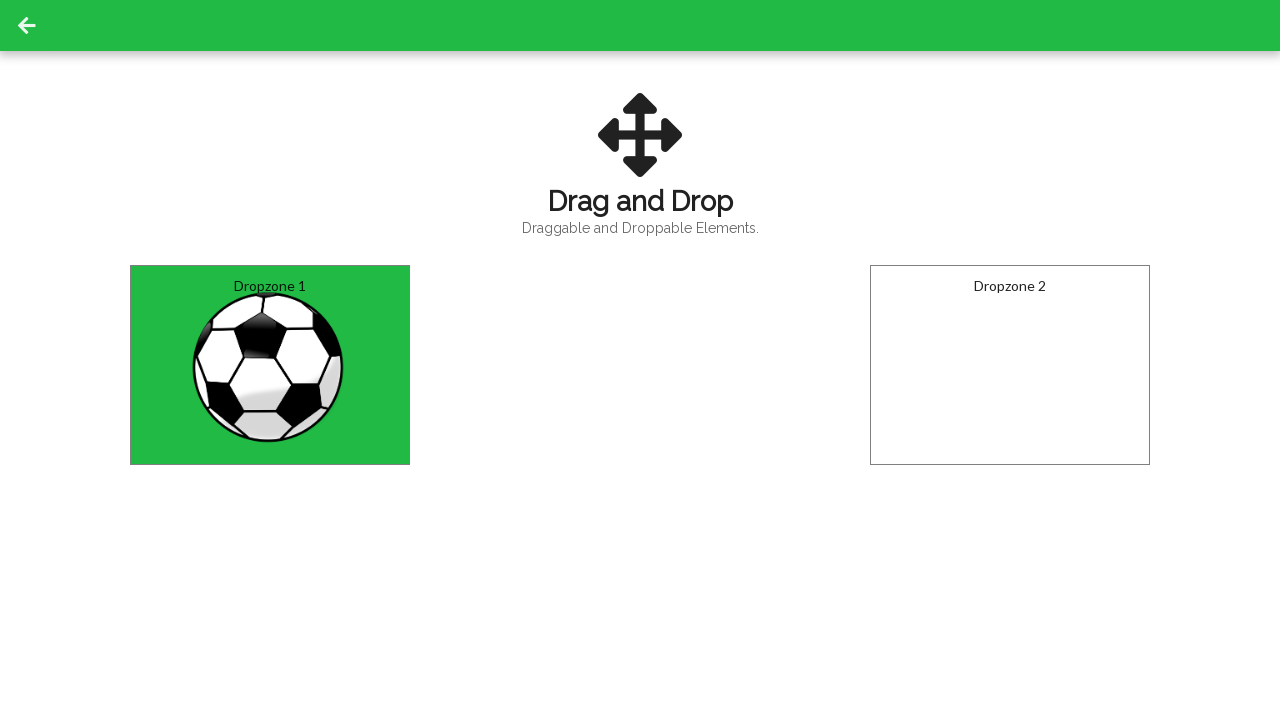

Dragged ball to the second dropzone at (1010, 365)
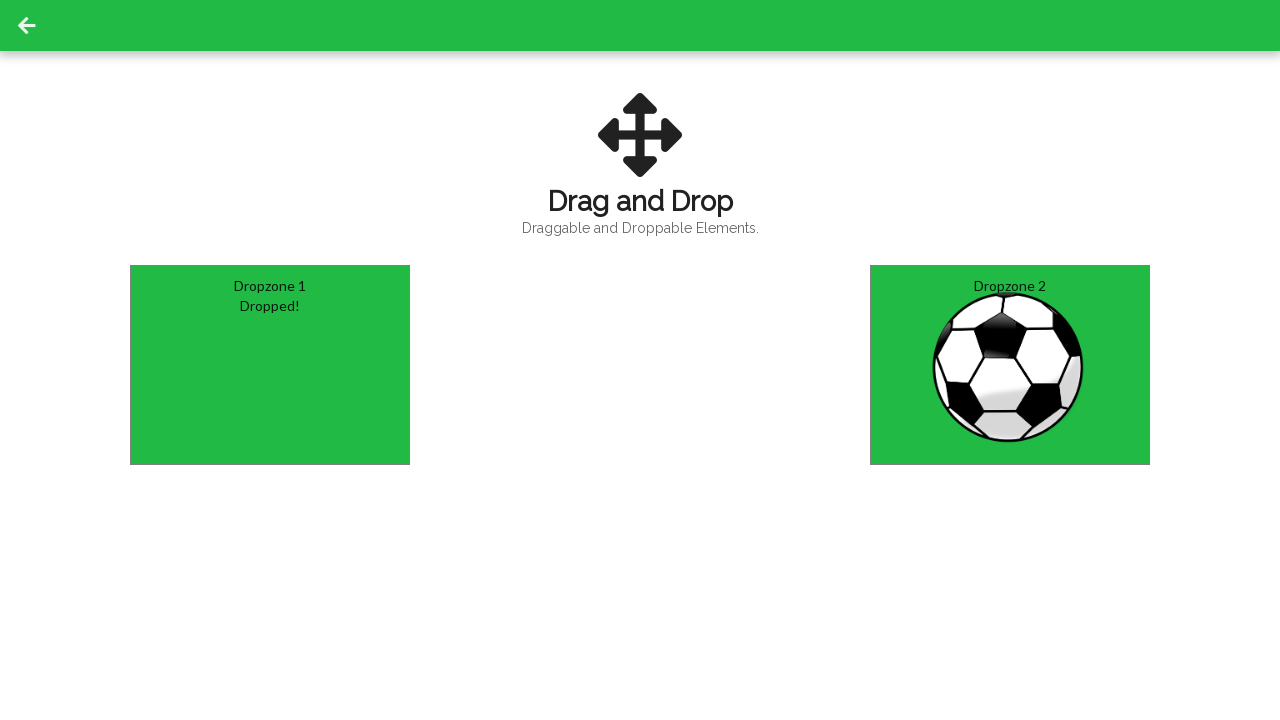

Waited 1 second for second drop confirmation
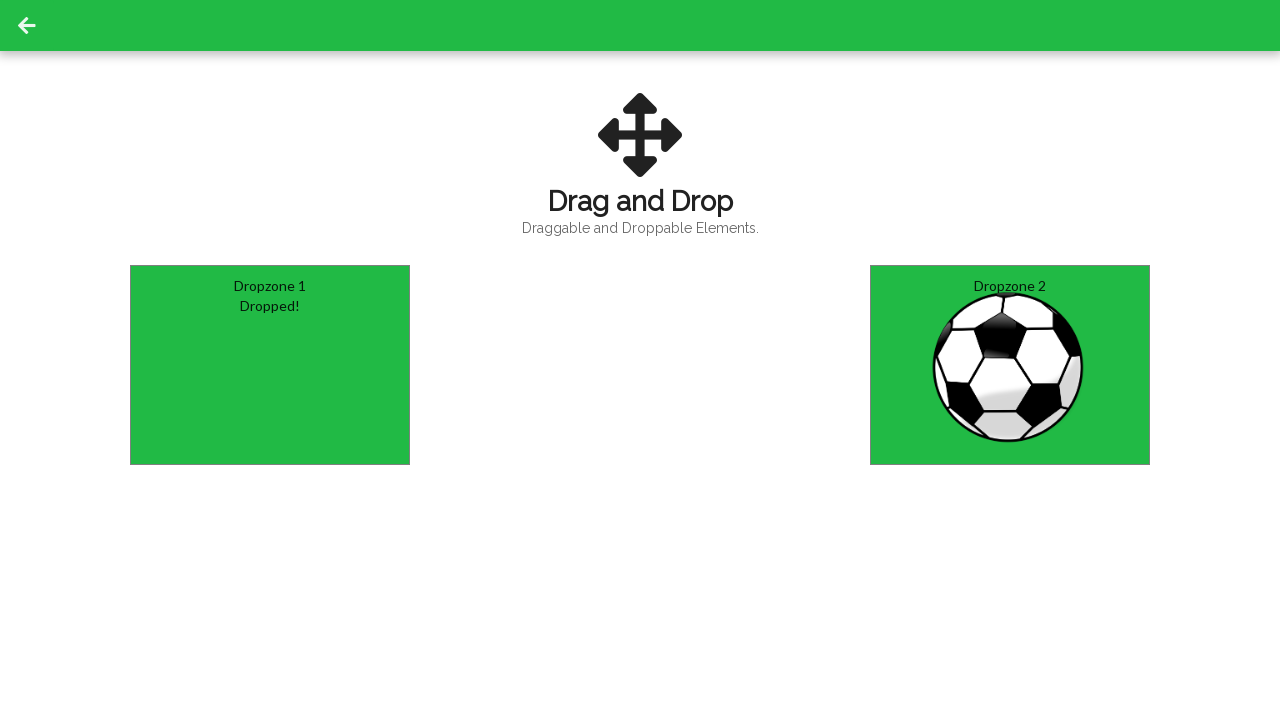

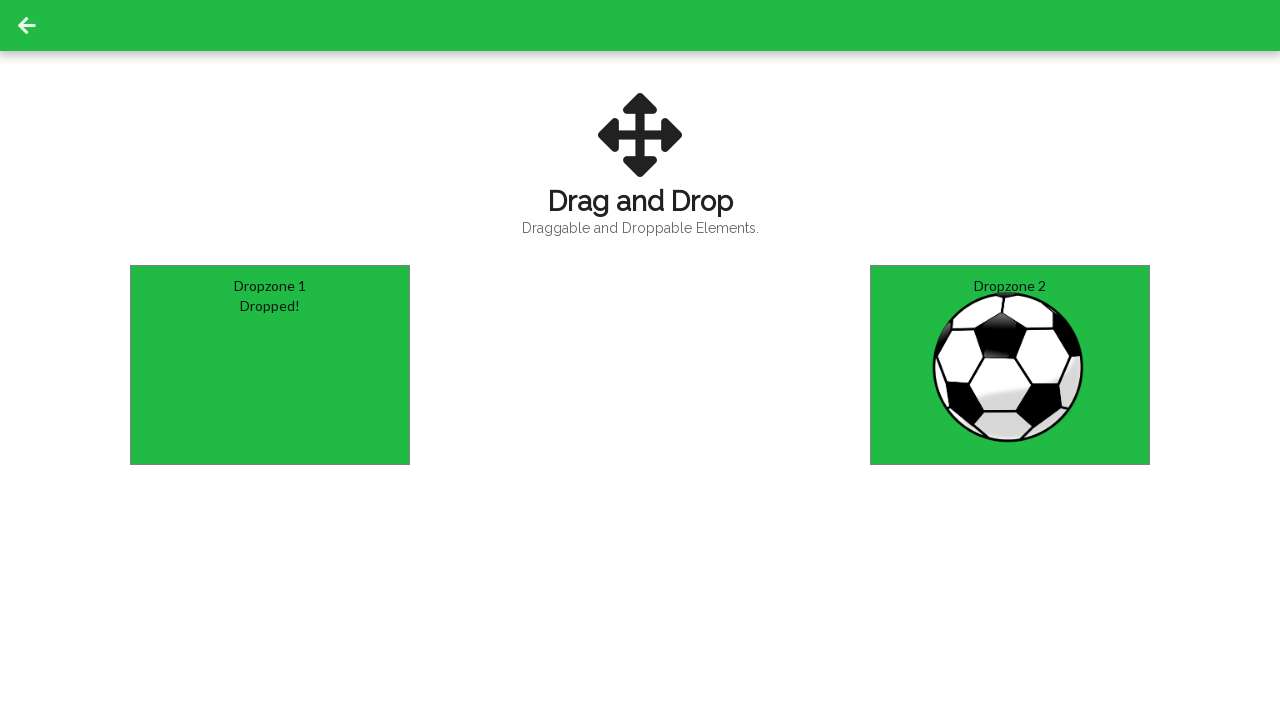